Tests window handling functionality by clicking a link that opens a new window, verifying content in both windows, and switching between them

Starting URL: https://the-internet.herokuapp.com/windows

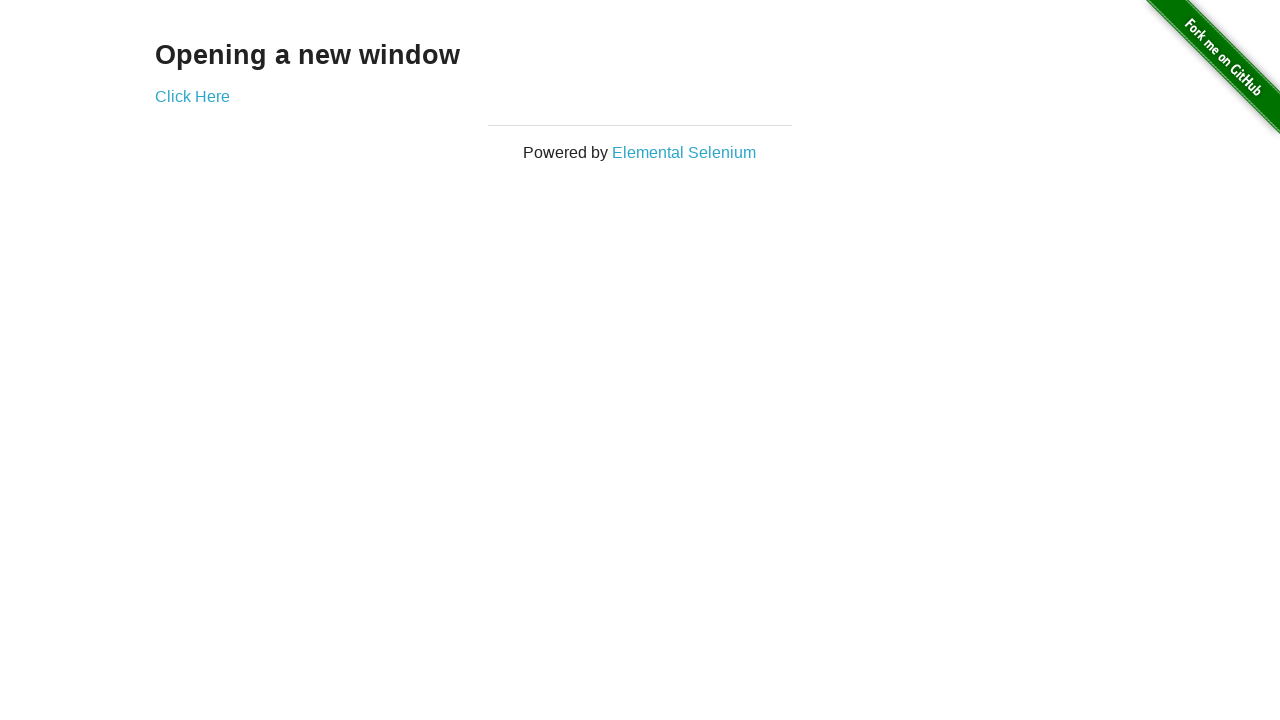

Retrieved heading text 'Opening a new window' from page
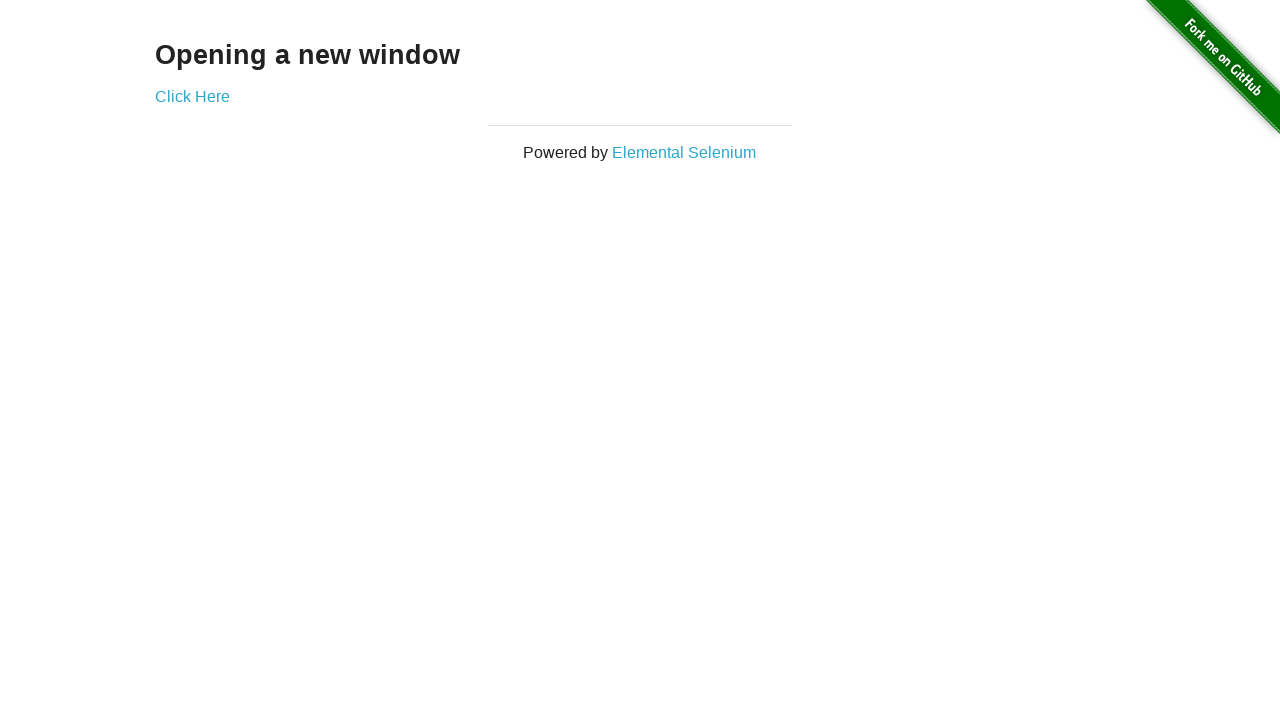

Verified heading text is 'Opening a new window'
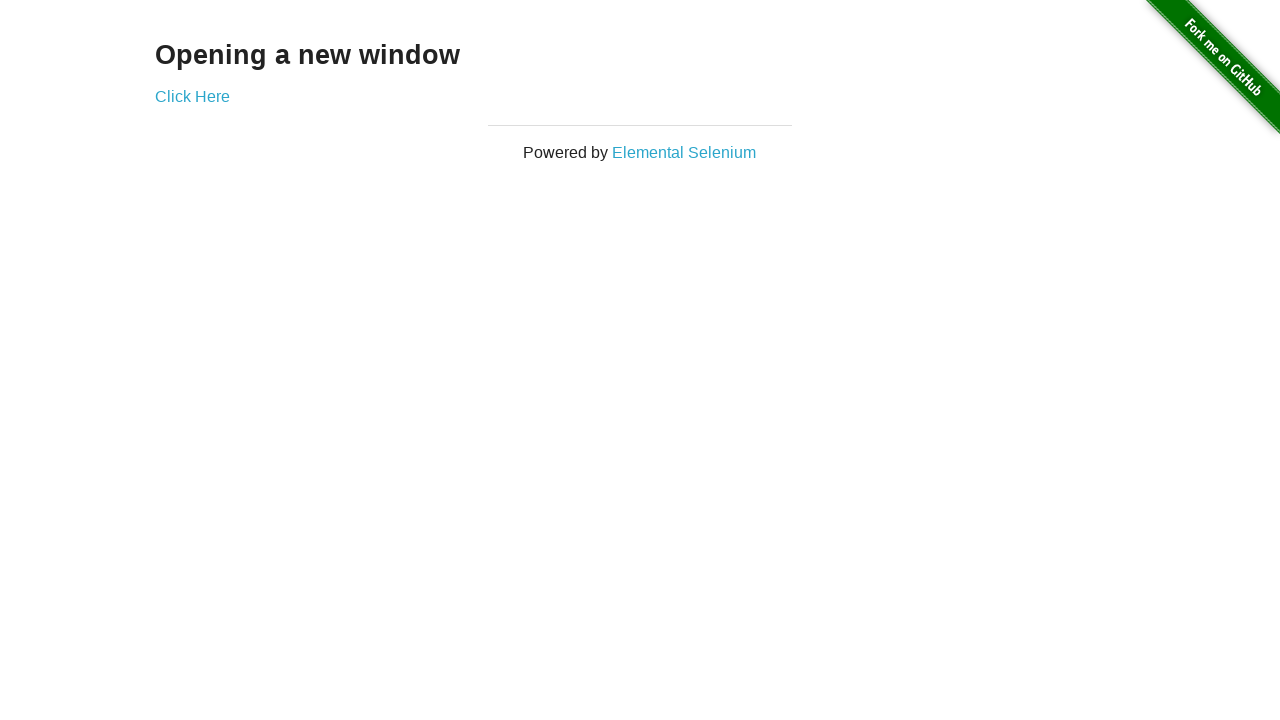

Verified page title is 'The Internet'
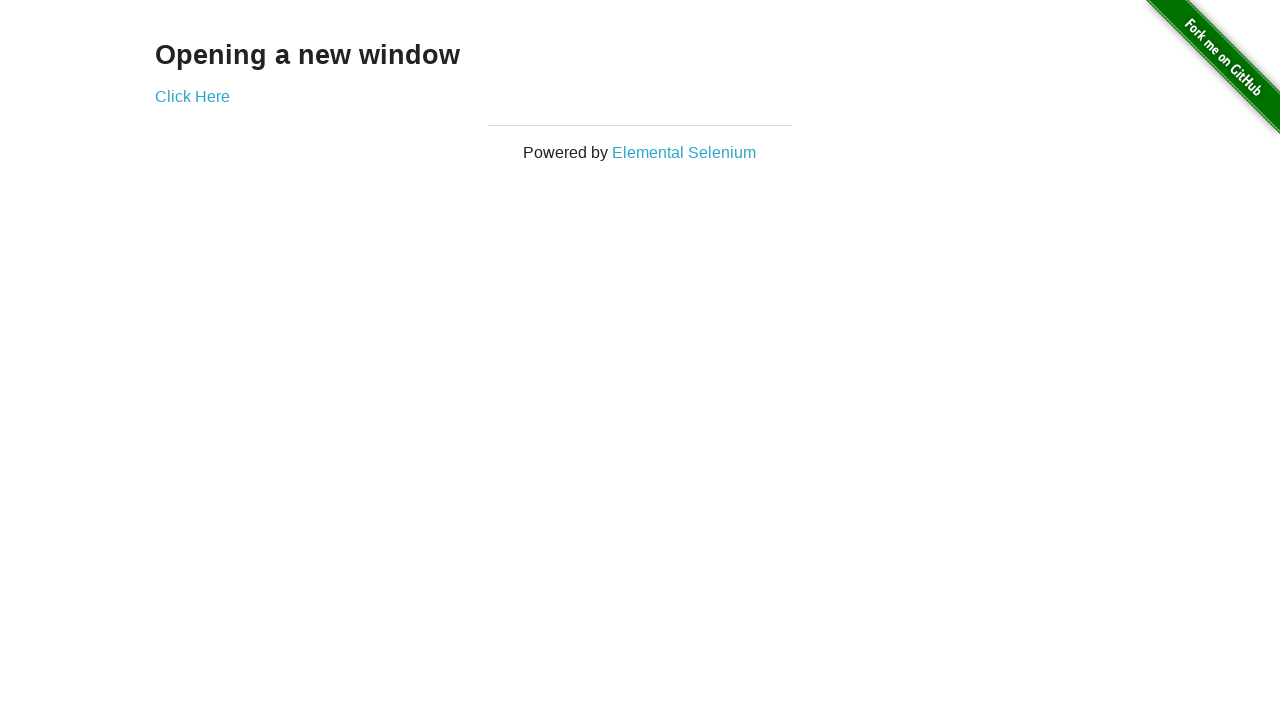

Clicked 'Click Here' button to open new window at (192, 96) on text=Click Here
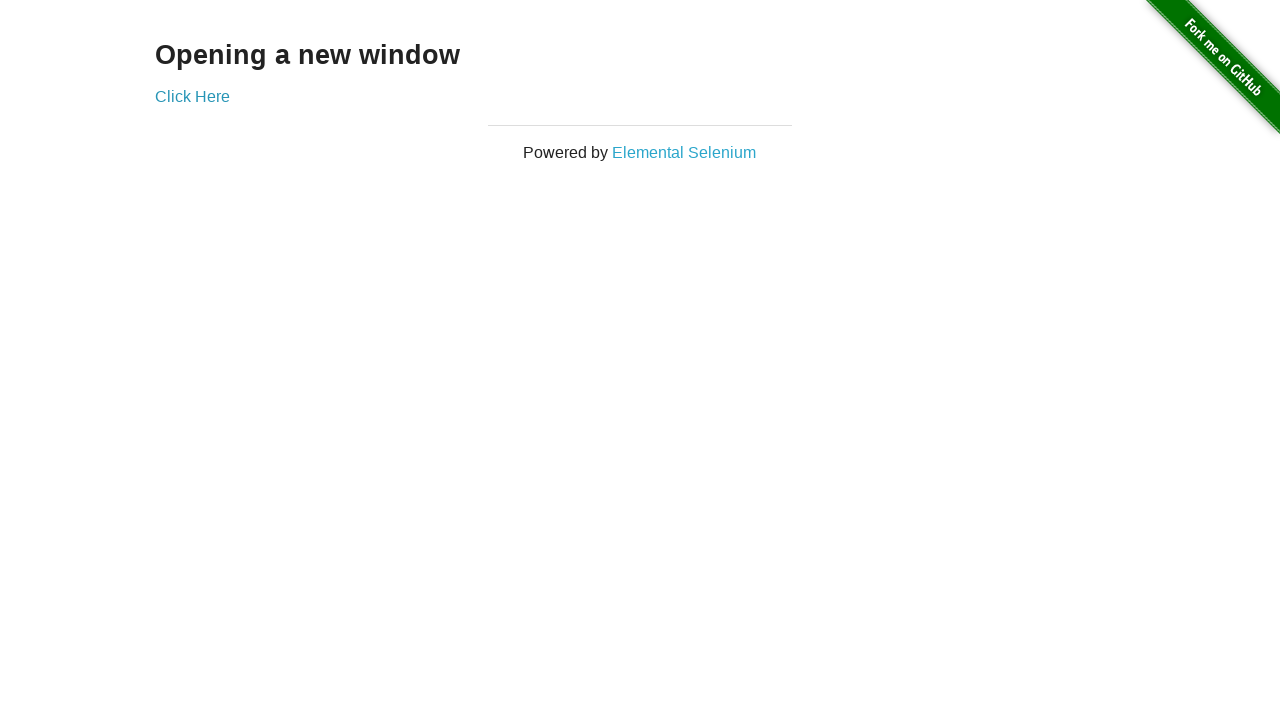

New window opened and page object captured
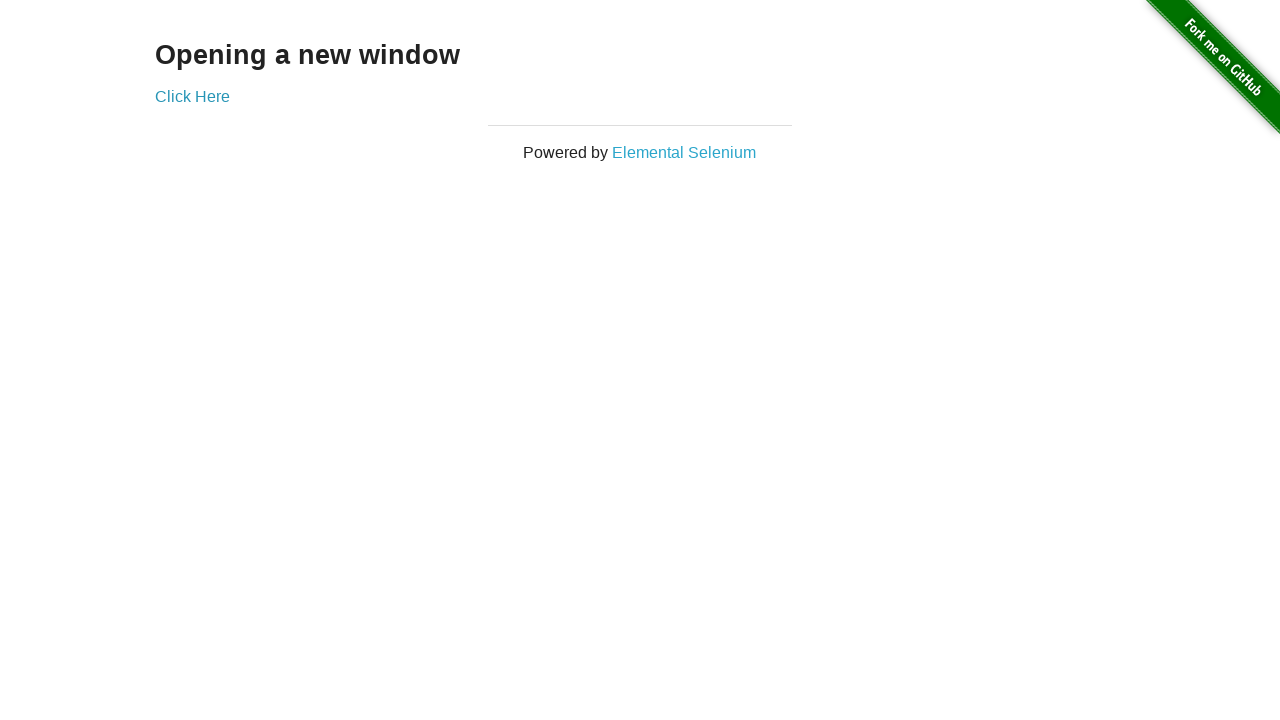

New window fully loaded
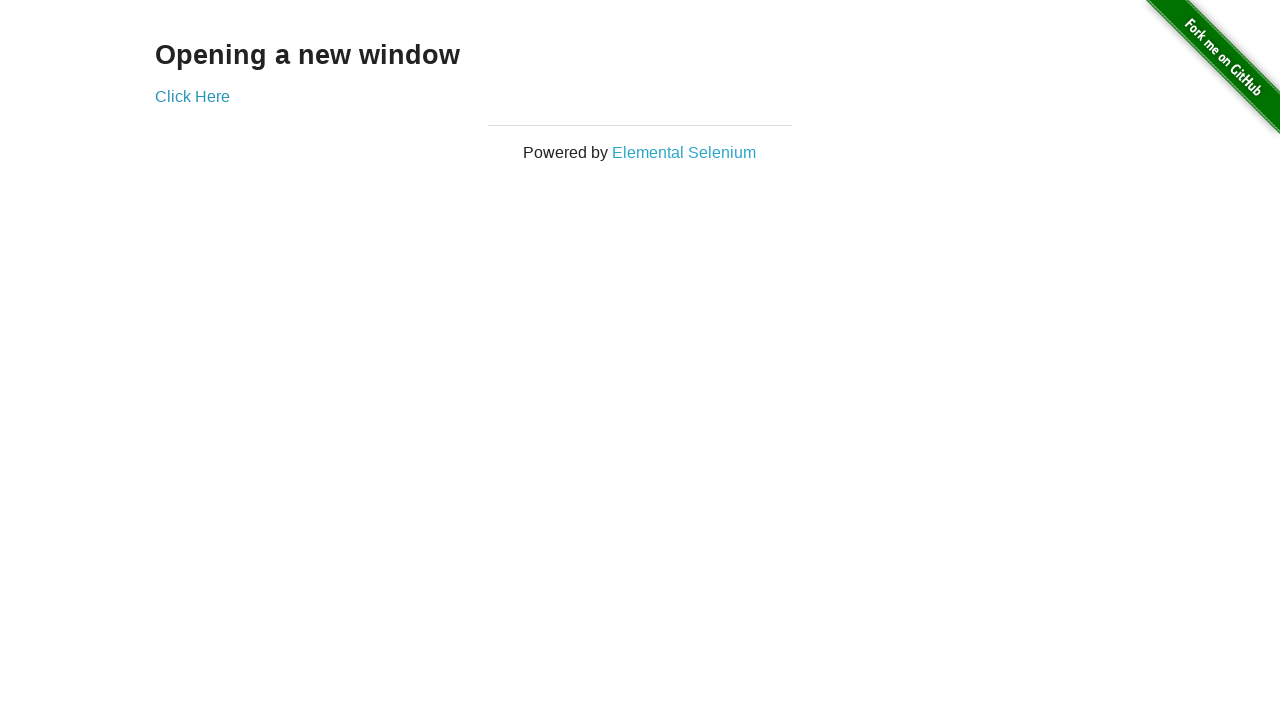

Verified new window title is 'New Window'
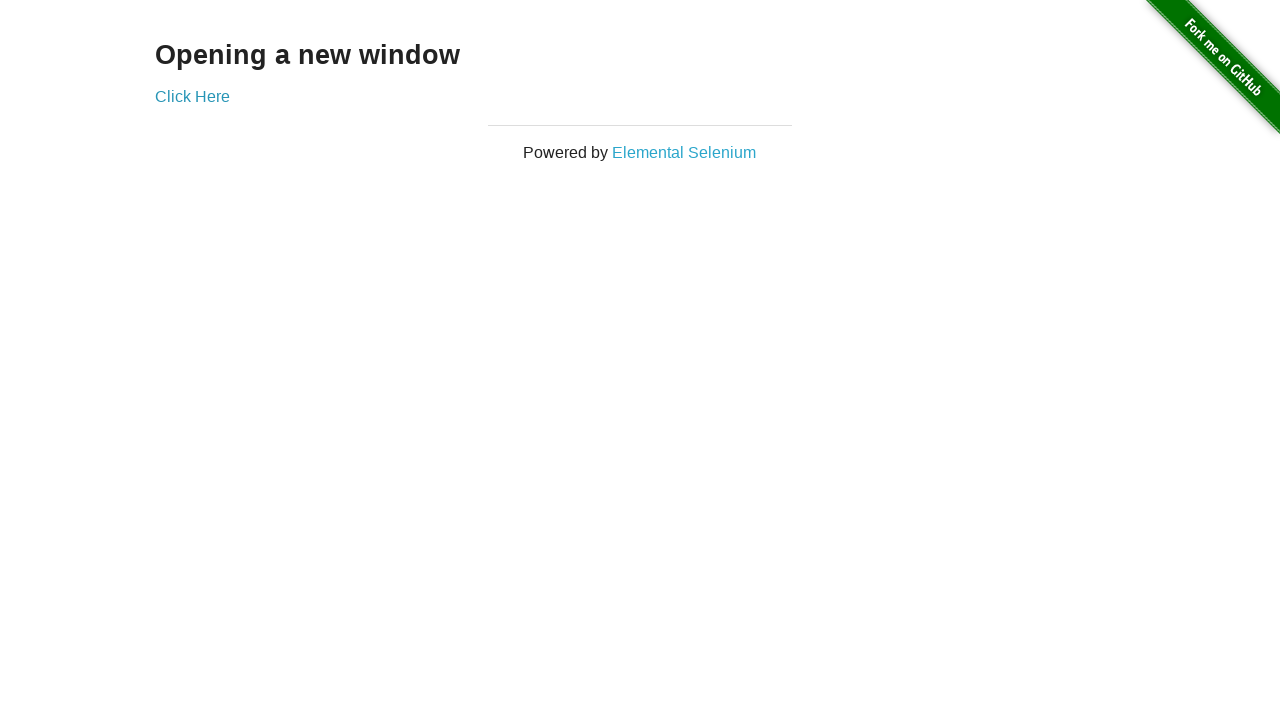

Retrieved heading text from new window
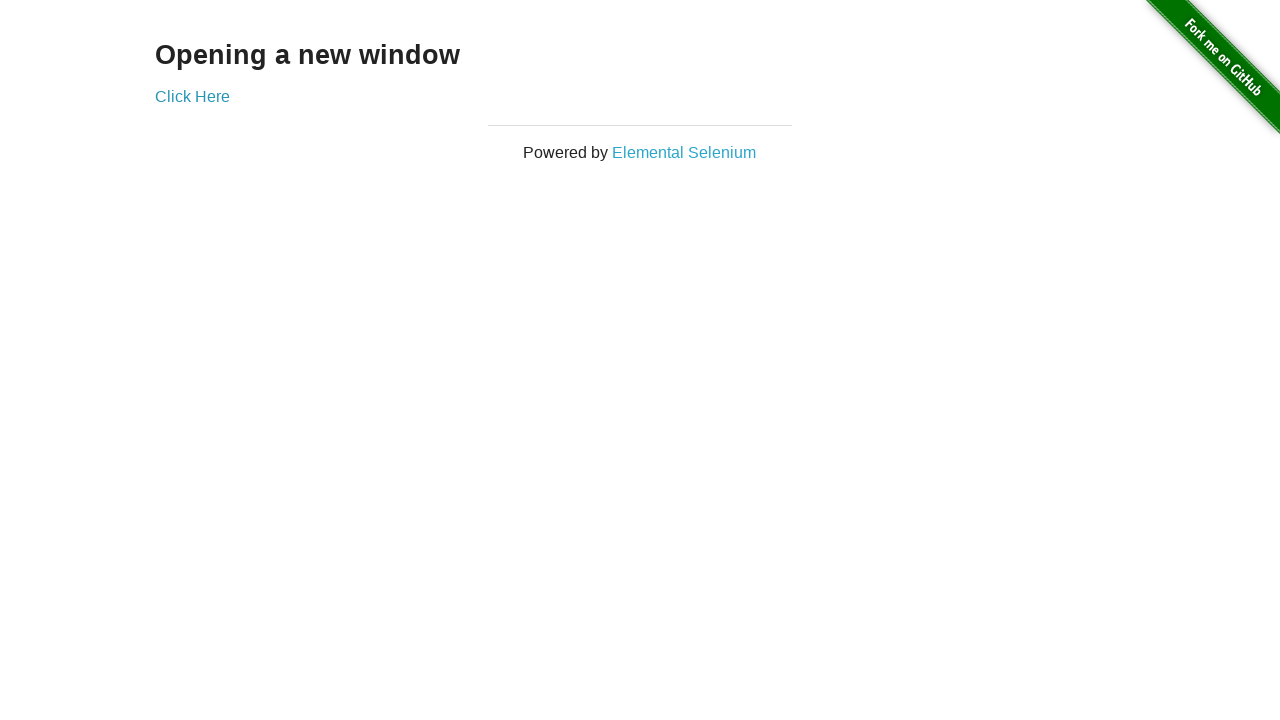

Verified new window heading text is 'New Window'
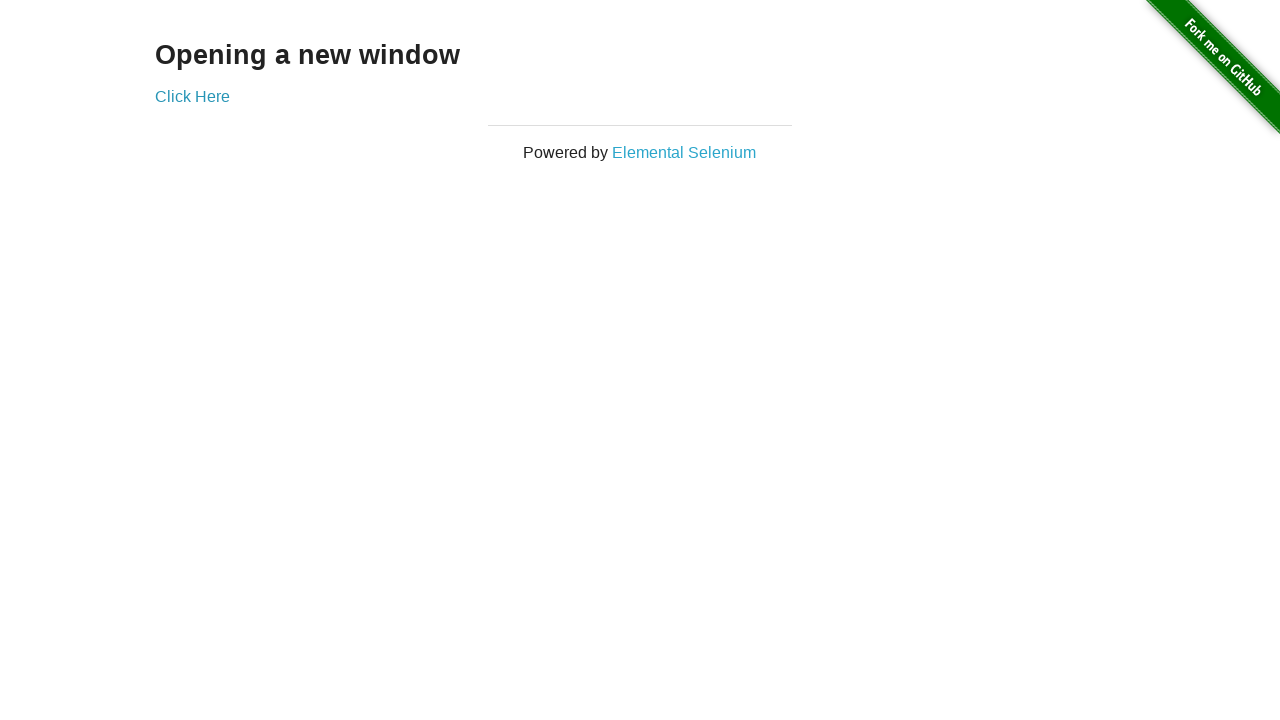

Switched back to original window
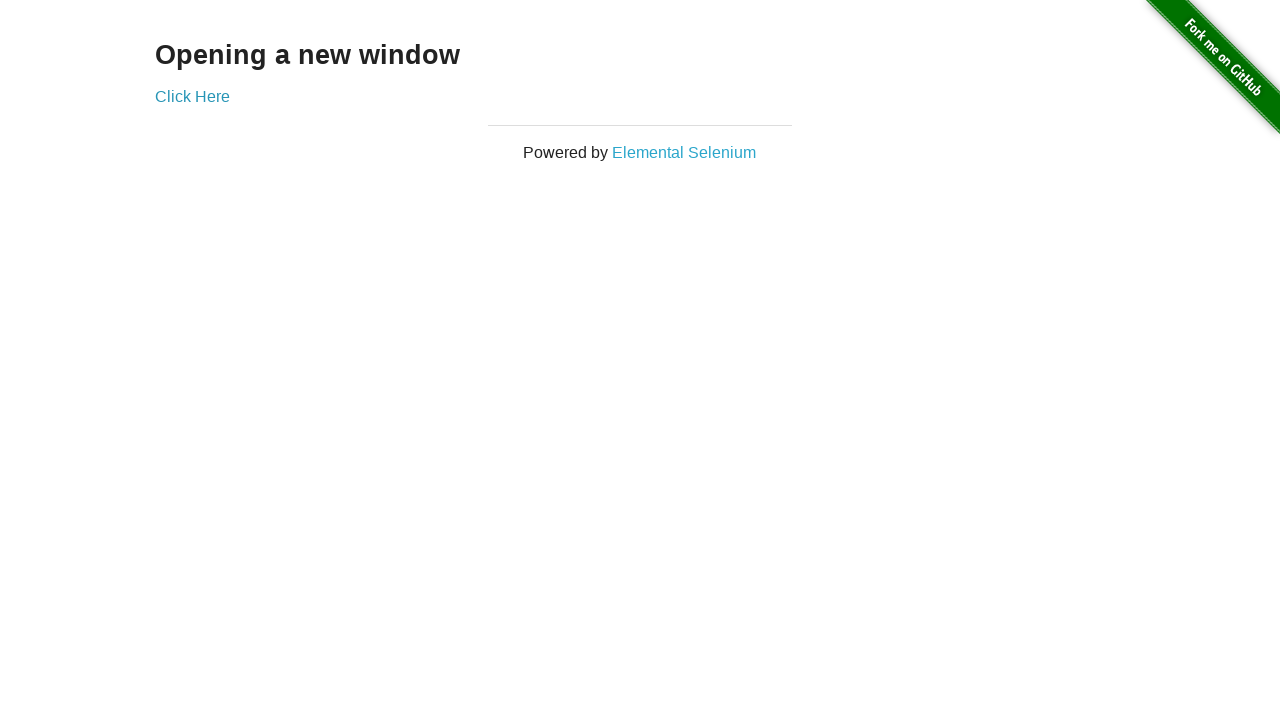

Verified original window title is still 'The Internet'
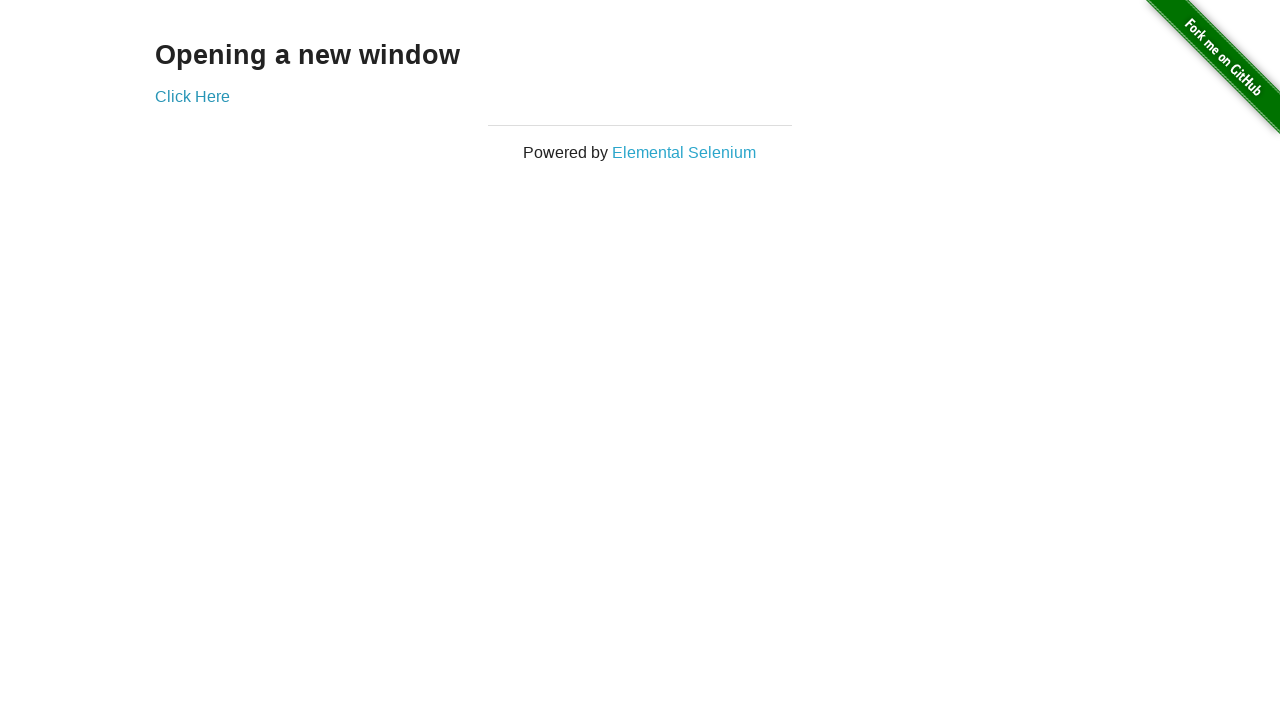

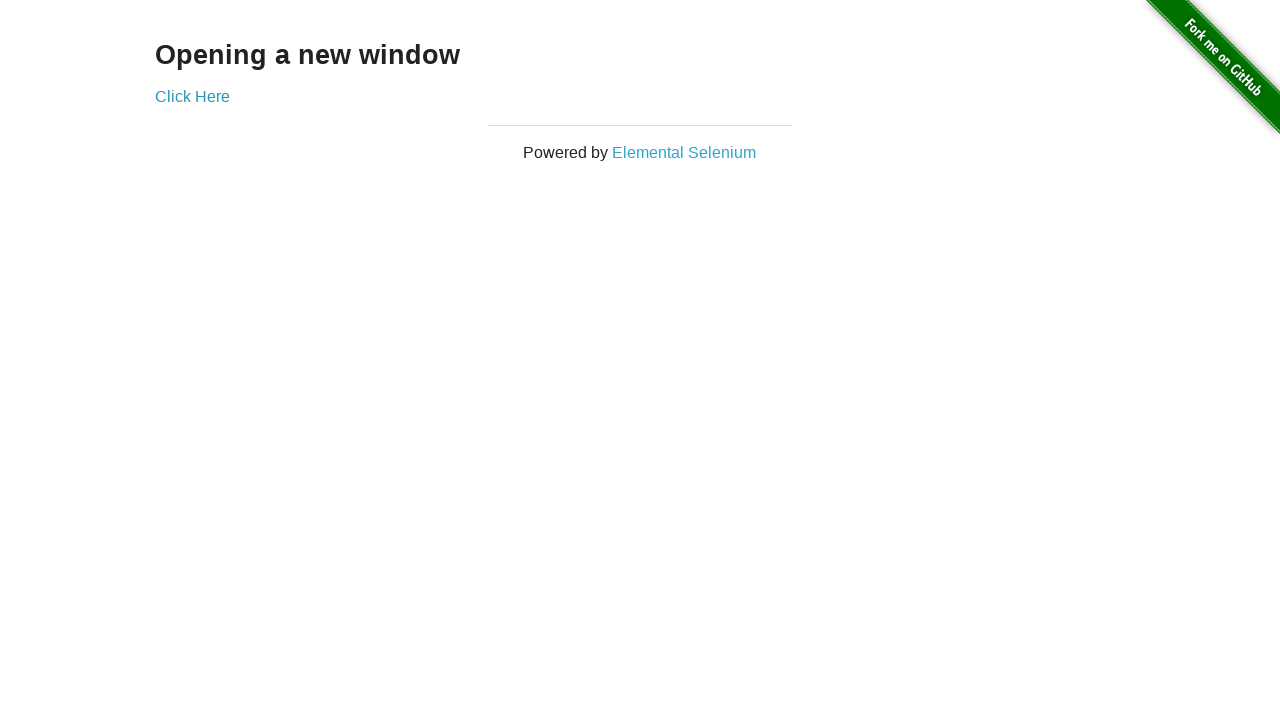